Tests JavaScript alert handling by triggering different types of alerts (simple alert, confirm dialog, and prompt) and interacting with them

Starting URL: https://the-internet.herokuapp.com/javascript_alerts

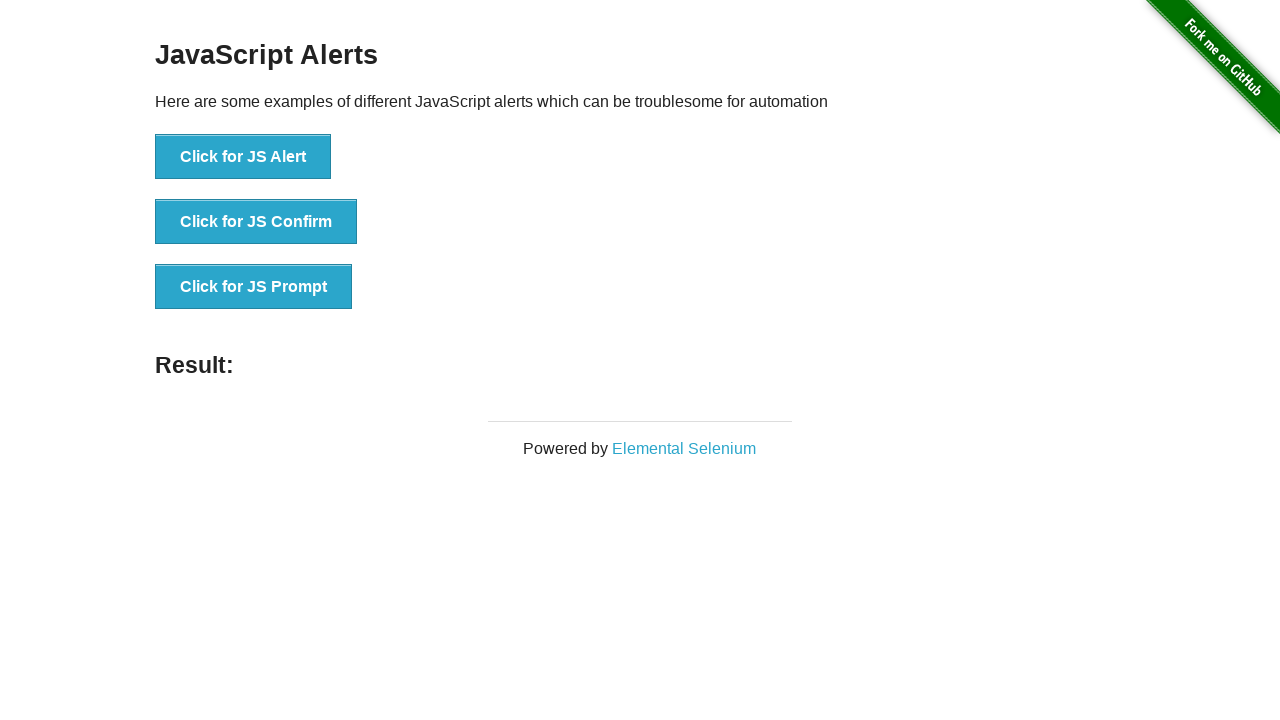

Clicked button to trigger JavaScript alert at (243, 157) on xpath=//button[text()='Click for JS Alert']
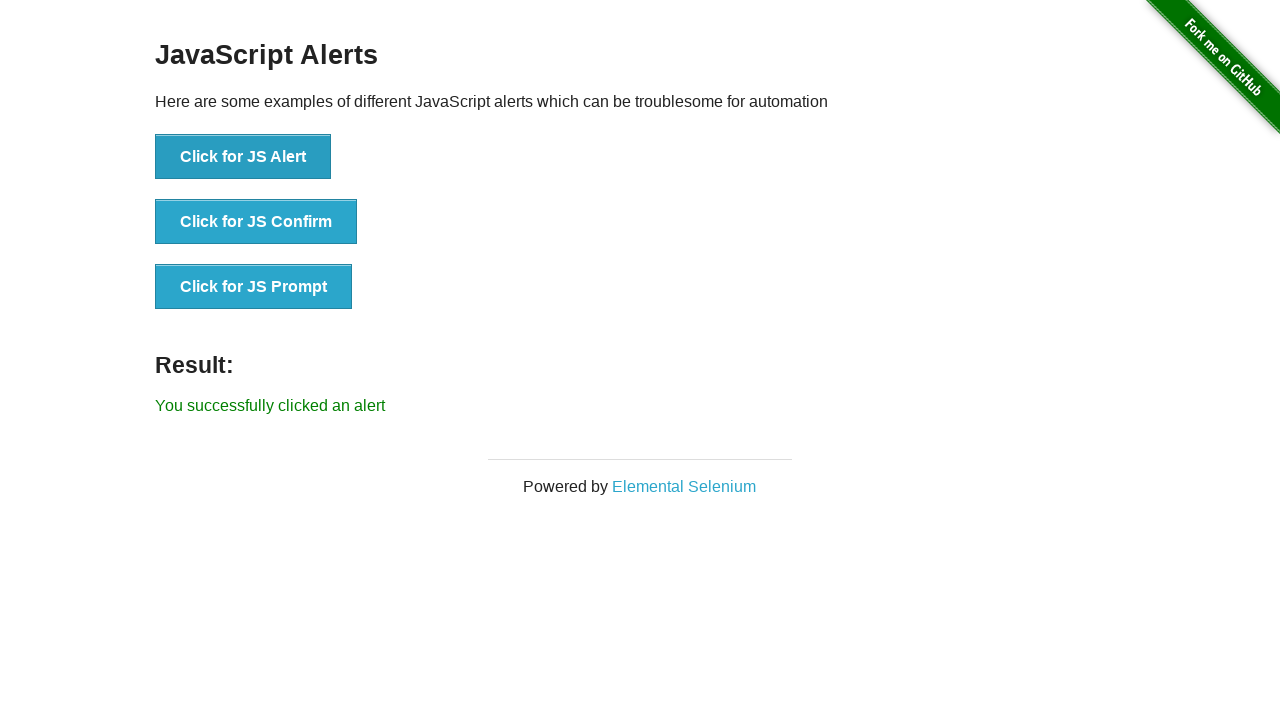

Set up dialog handler to accept the alert
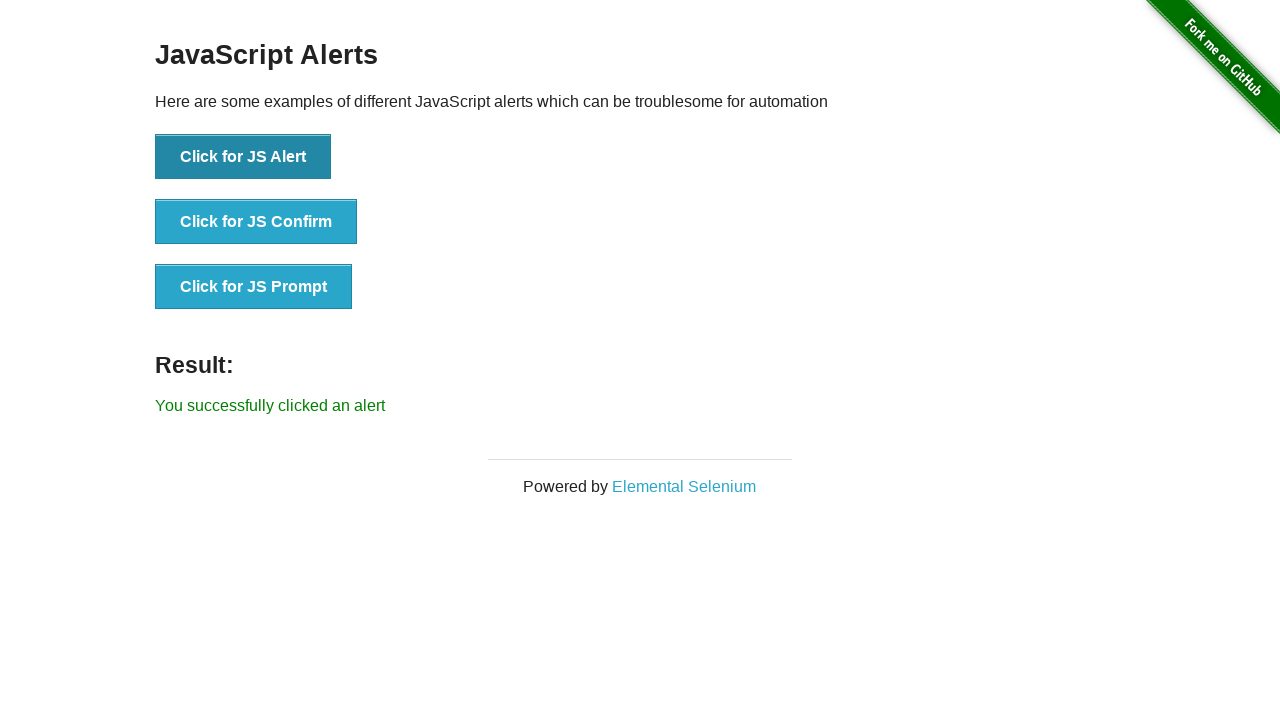

Clicked button to trigger JavaScript confirm dialog at (256, 222) on xpath=//button[text()='Click for JS Confirm']
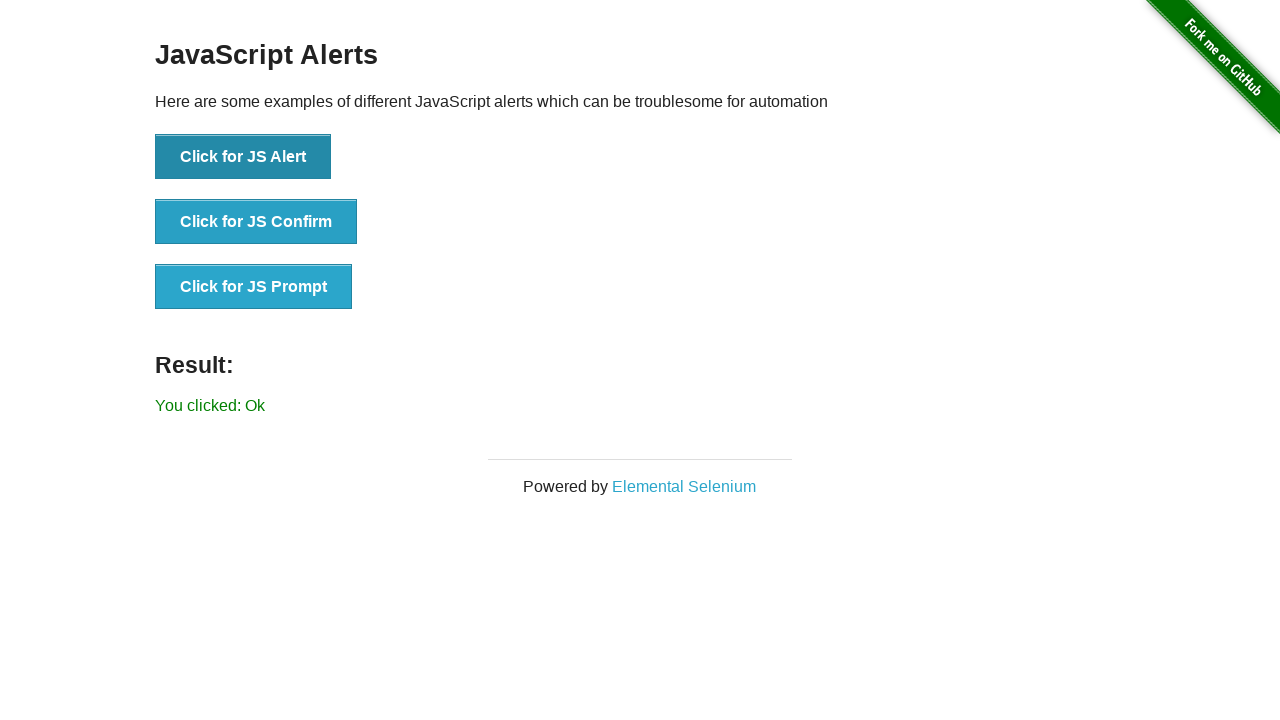

Set up dialog handler to dismiss the confirm dialog
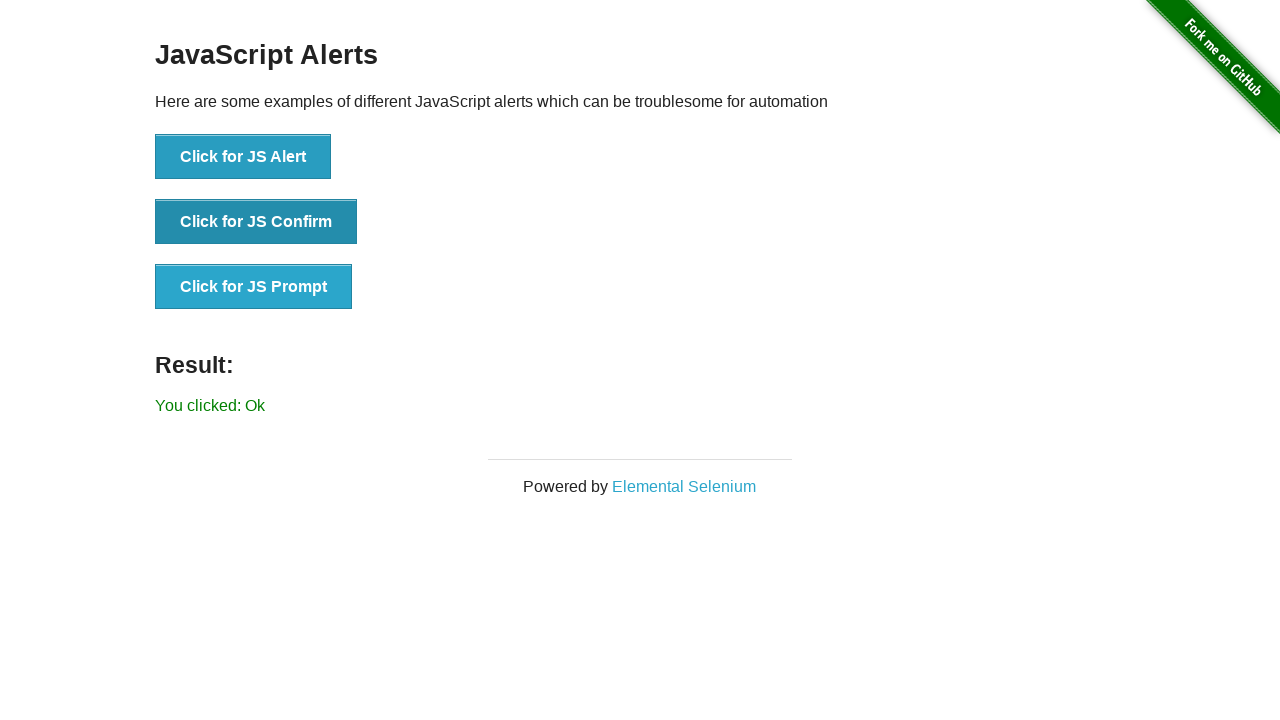

Set up dialog handler to accept prompt with text 'sanjay kumar'
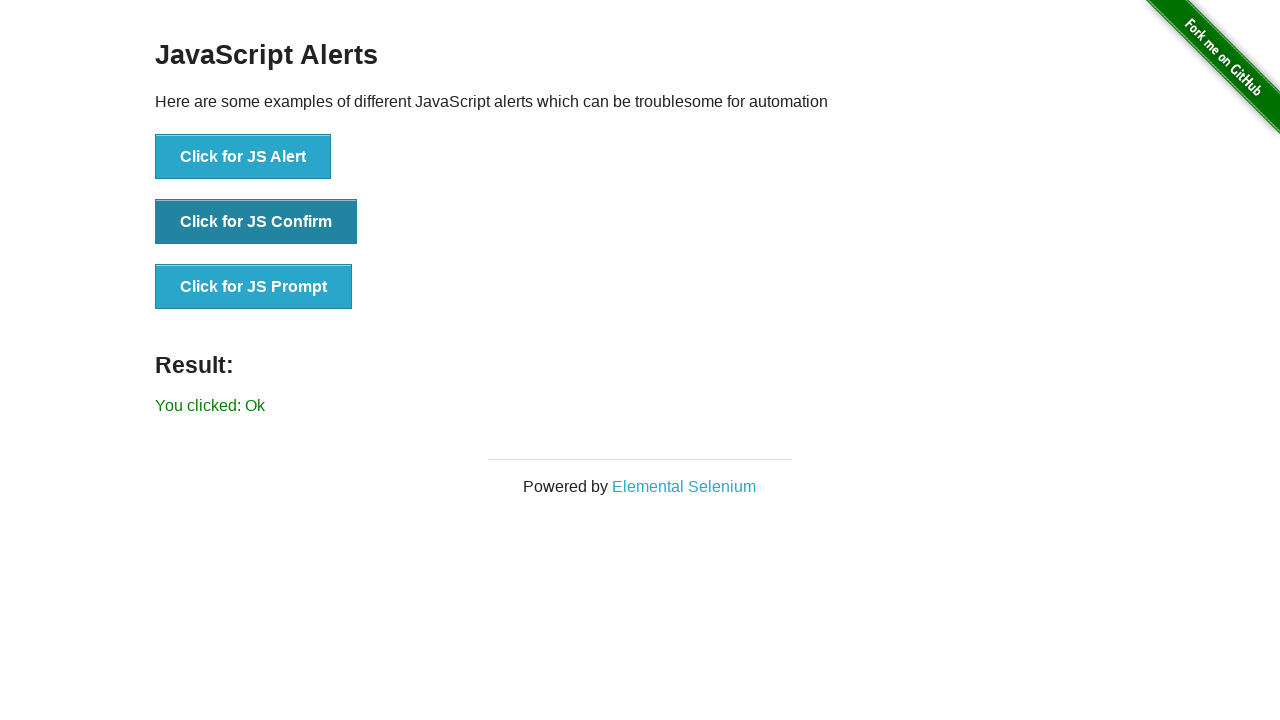

Clicked button to trigger JavaScript prompt dialog at (254, 287) on xpath=//button[text()='Click for JS Prompt']
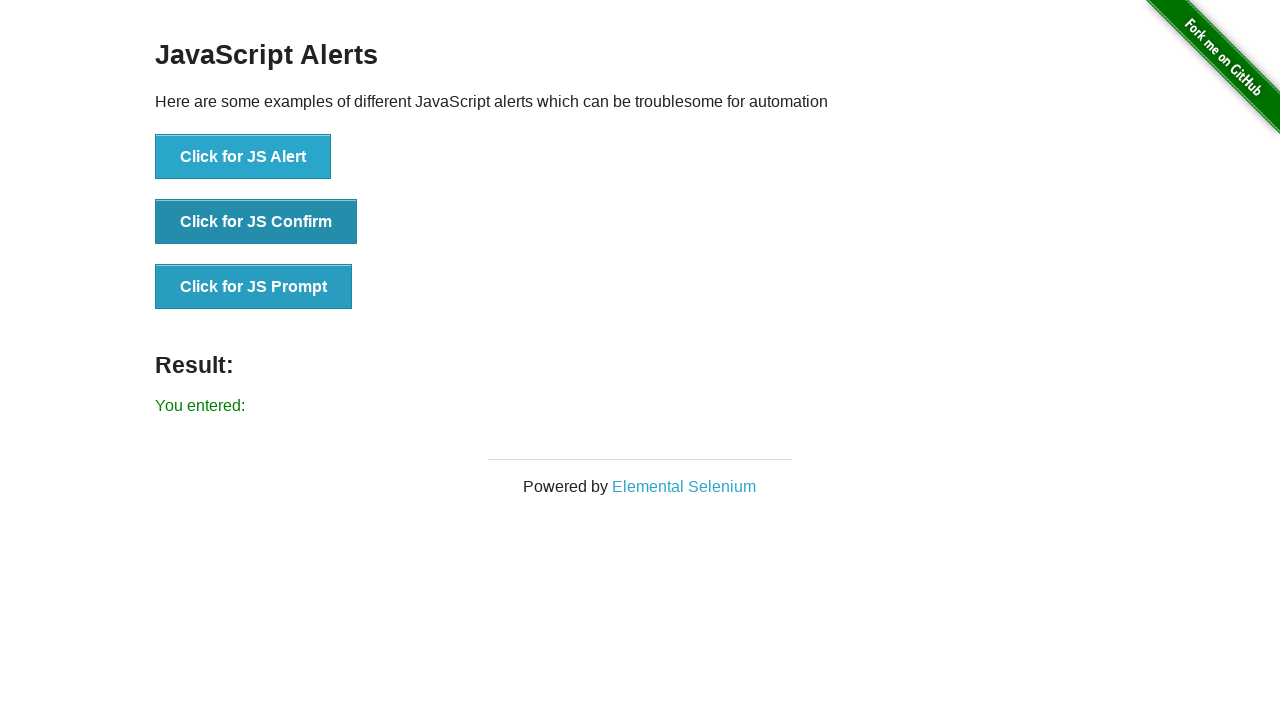

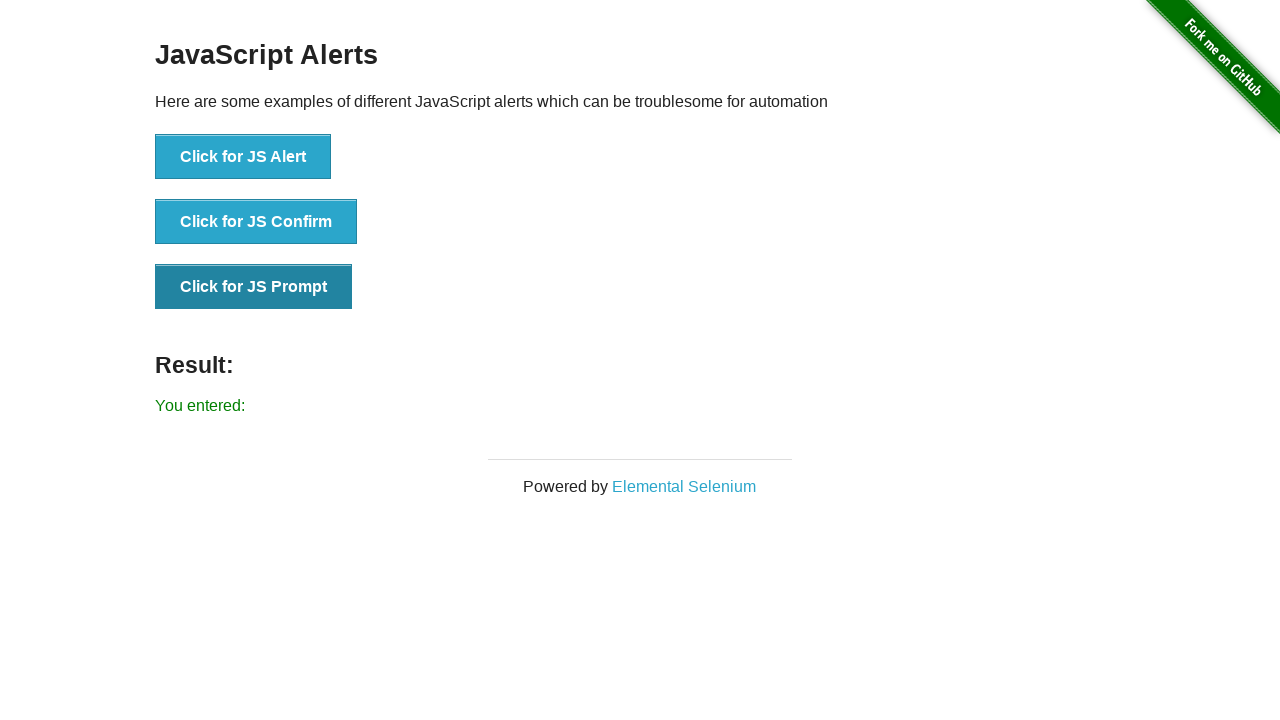